Tests multi-select dropdown functionality on Semantic UI's dropdown demo page by selecting multiple items (css, html, ember) and verifying they are selected

Starting URL: https://semantic-ui.com/modules/dropdown.html

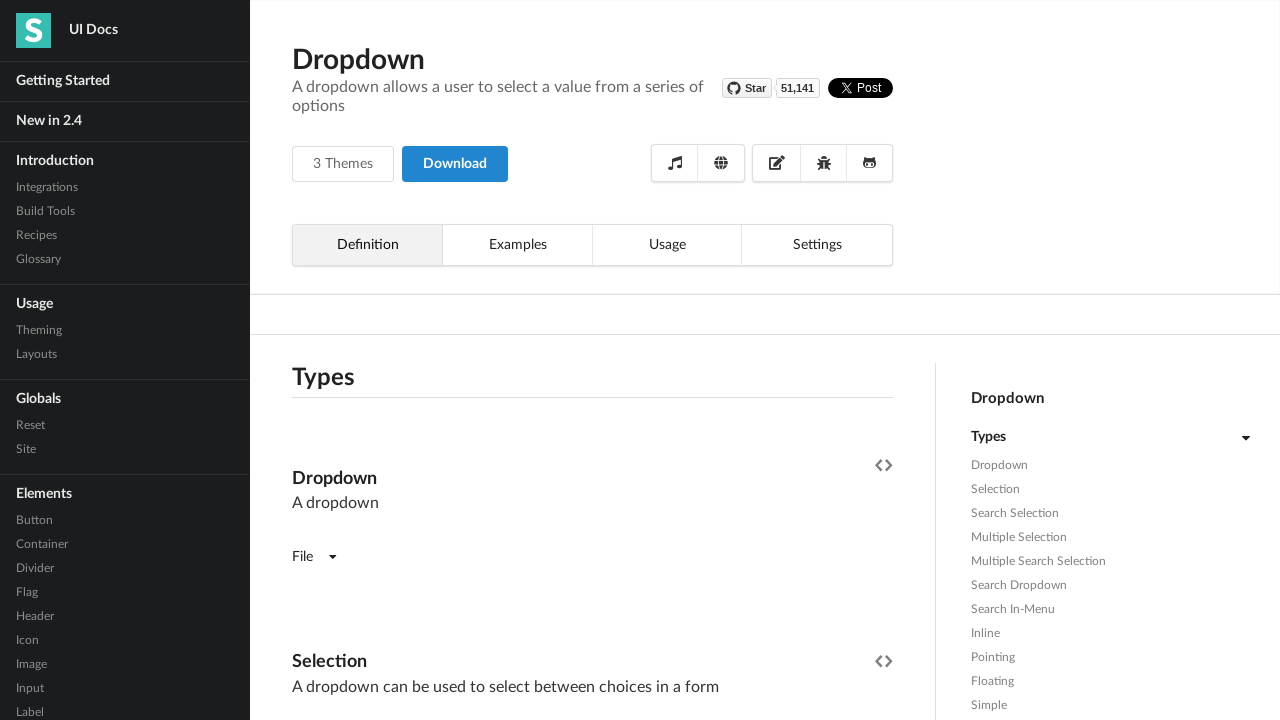

Waited 2 seconds for page to load
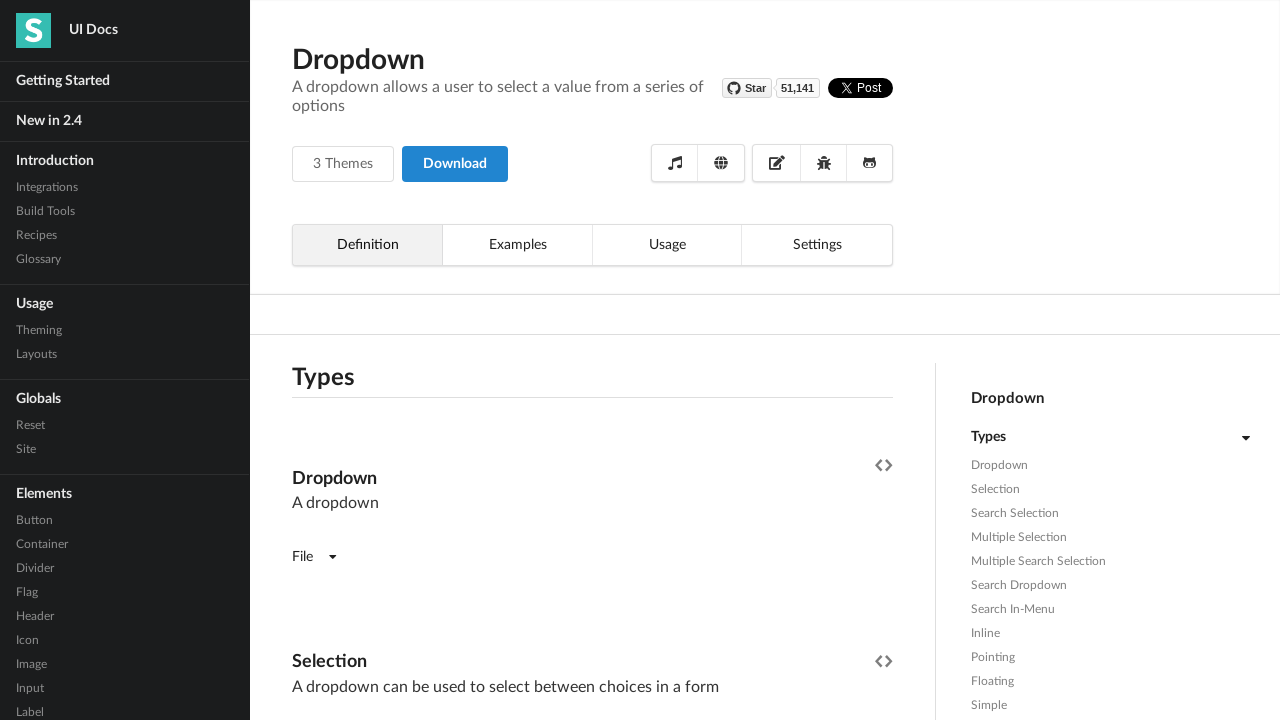

Clicked on multiple-selection anchor link at (292, 360) on a#multiple-selection
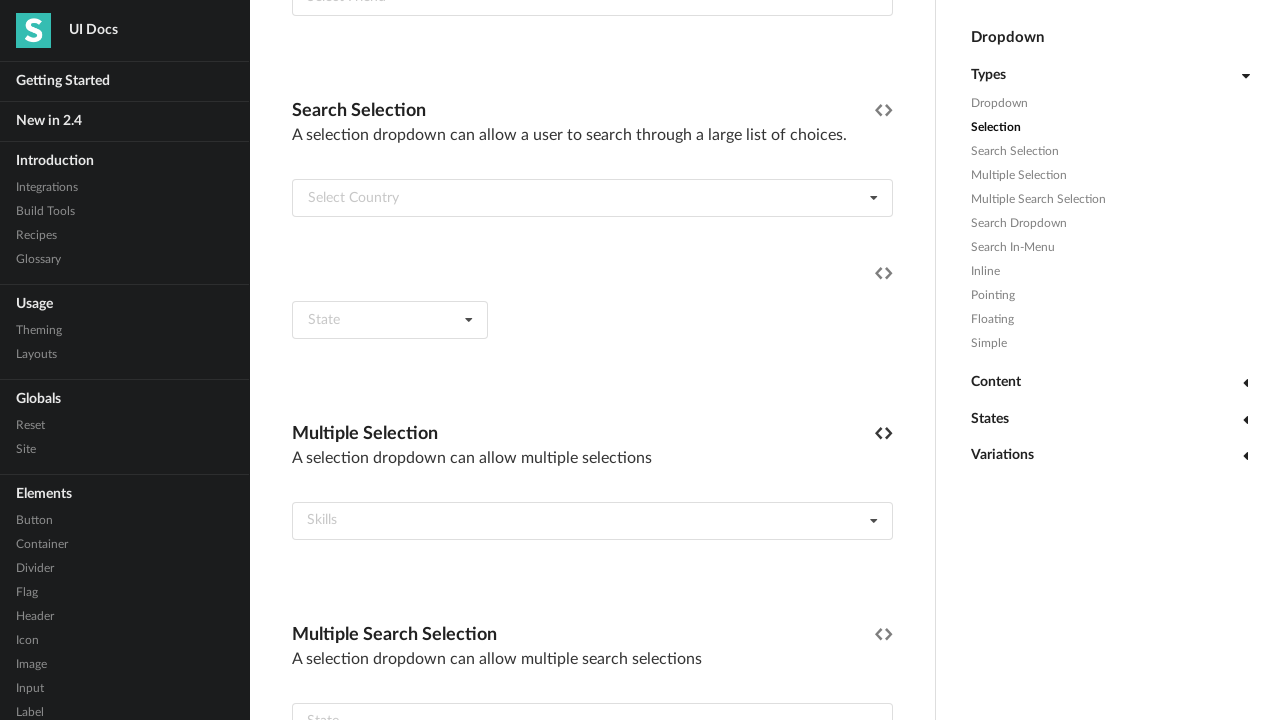

Waited 1 second for section to load
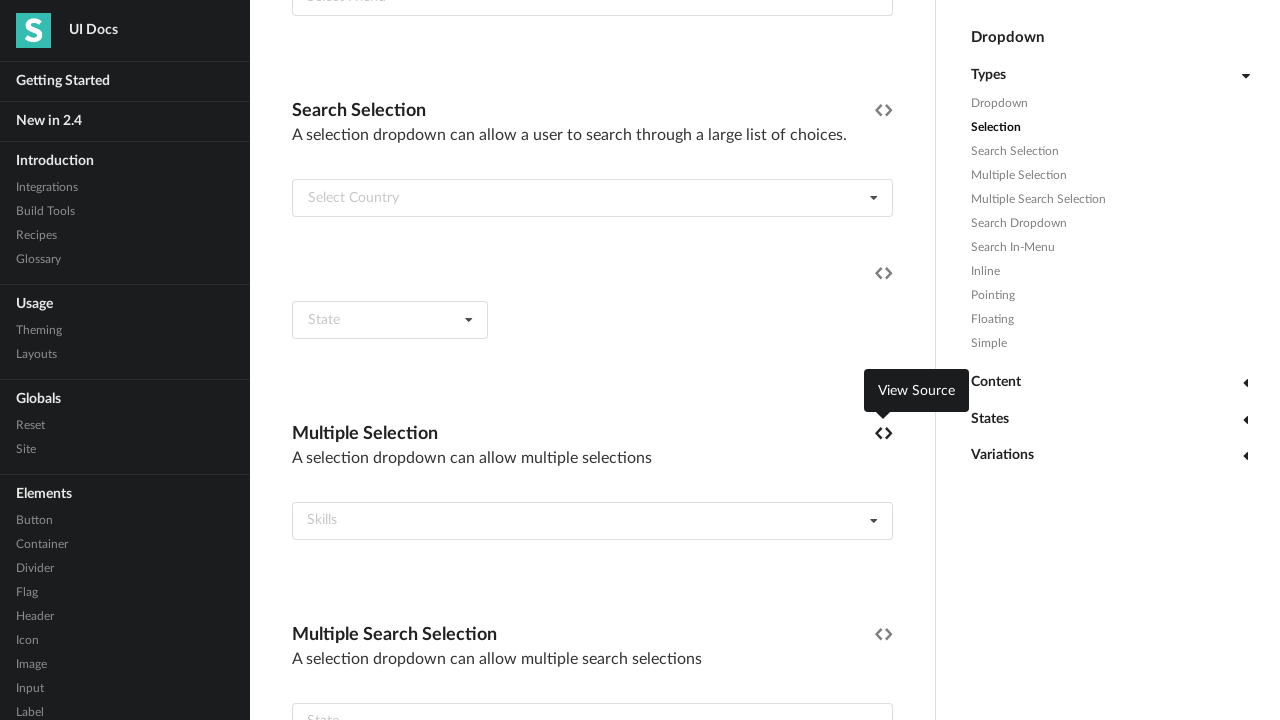

Clicked on the multiple-selection dropdown to open it at (592, 521) on //a[@id='multiple-selection']/following-sibling::div[contains(@class, 'dropdown'
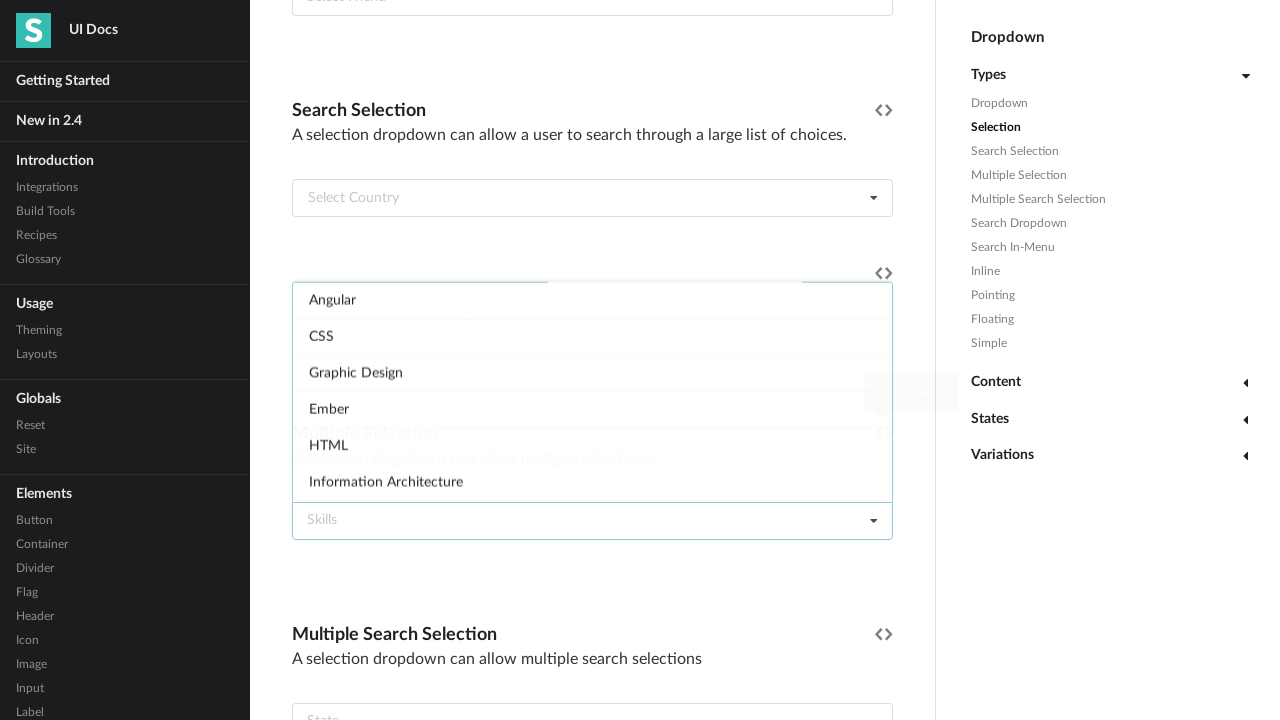

Waited for dropdown to open
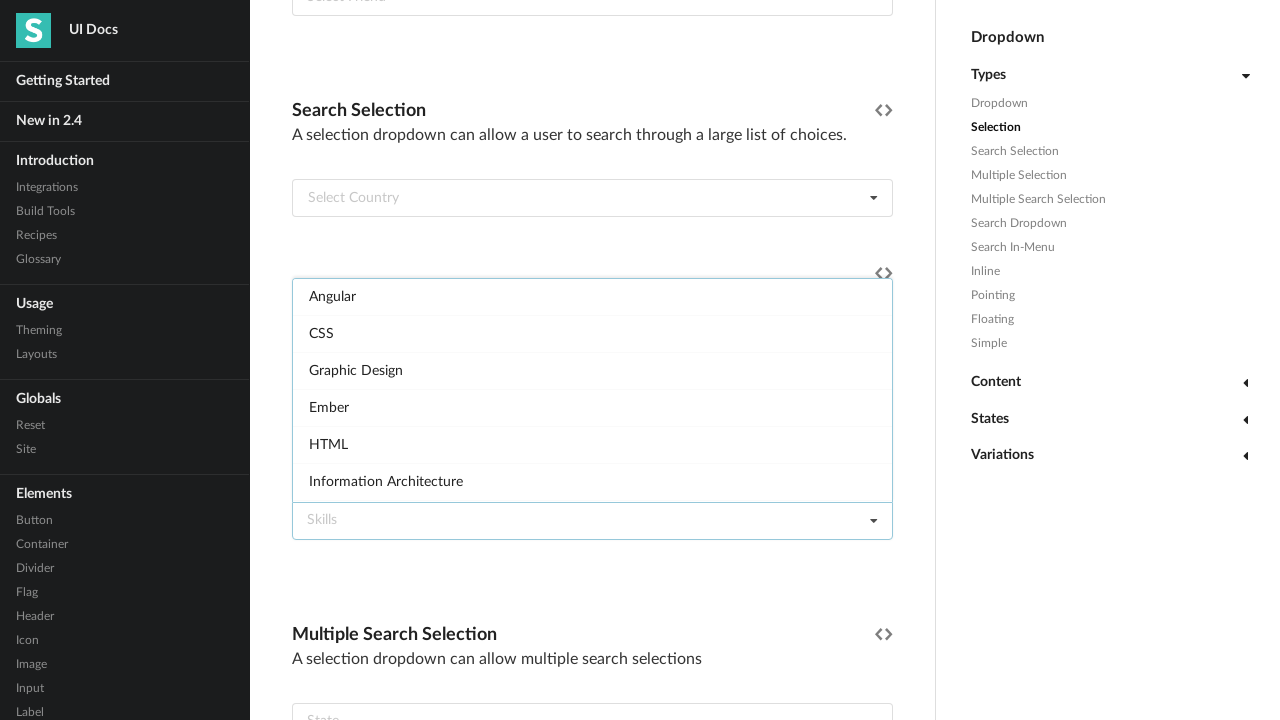

Selected 'CSS' option from dropdown at (592, 334) on //a[@id='multiple-selection']/following-sibling::div[contains(@class, 'dropdown'
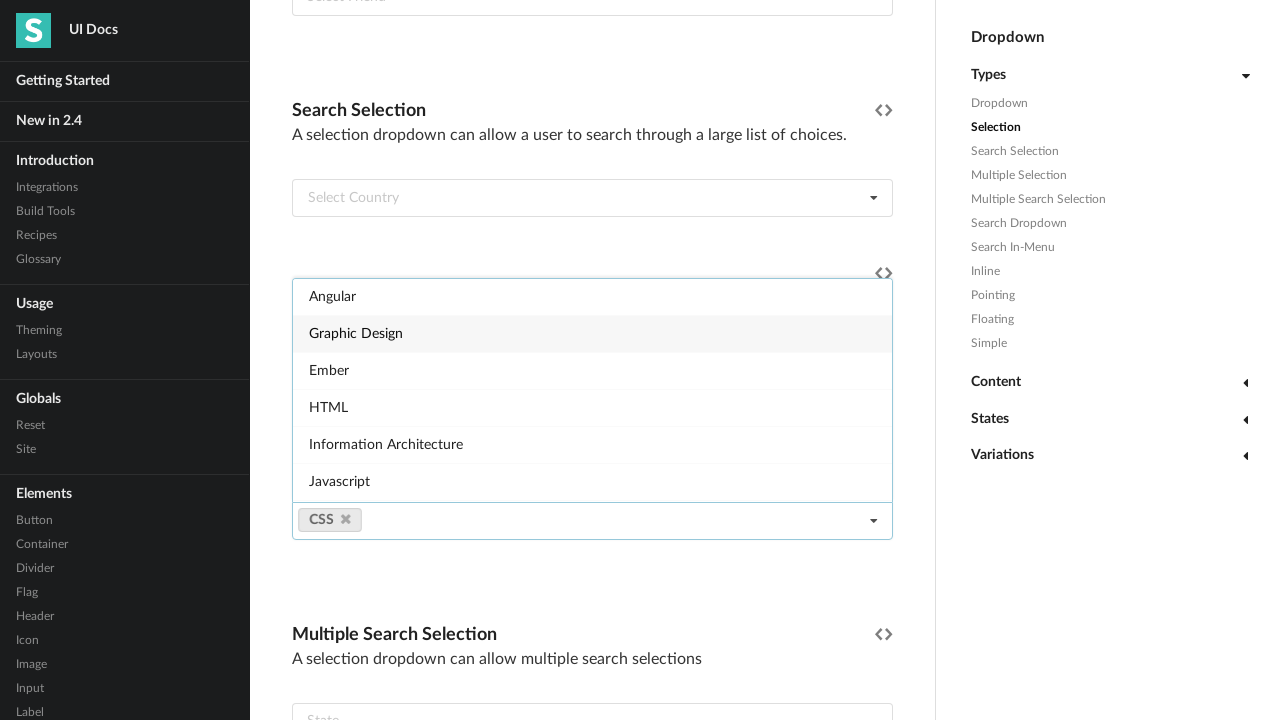

Waited after selecting CSS
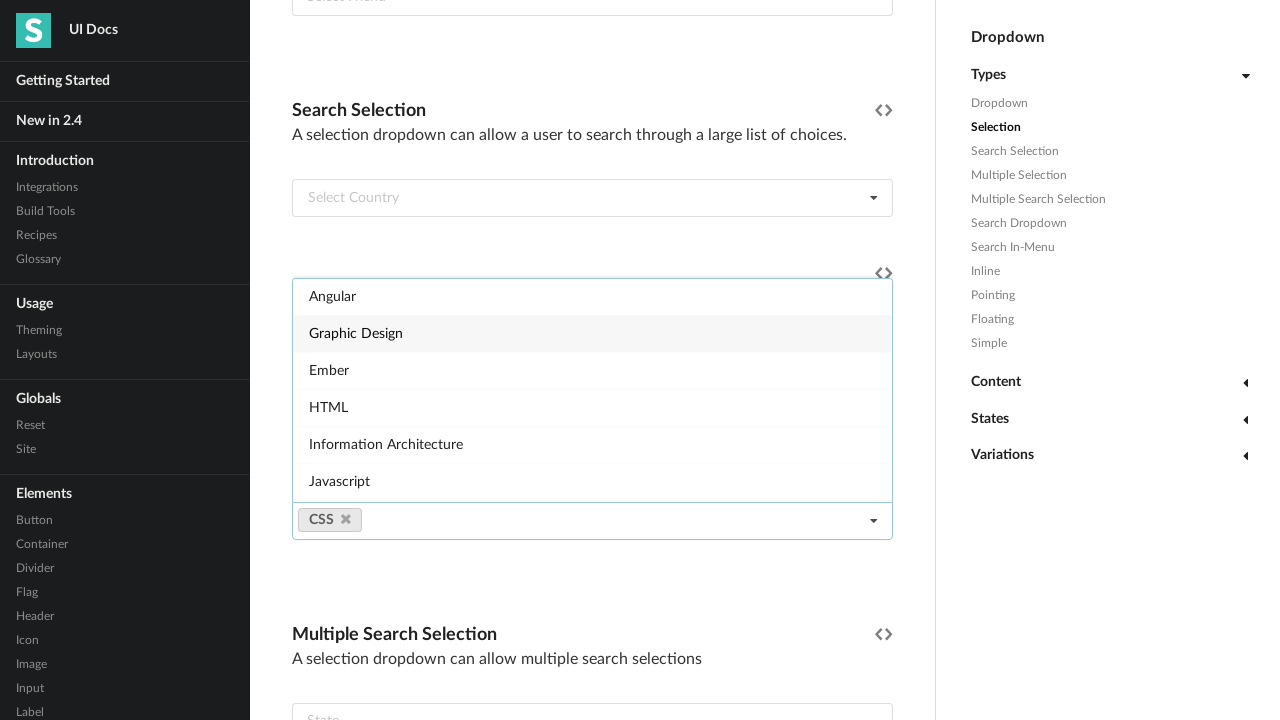

Clicked dropdown again to reopen at (592, 521) on //a[@id='multiple-selection']/following-sibling::div[contains(@class, 'dropdown'
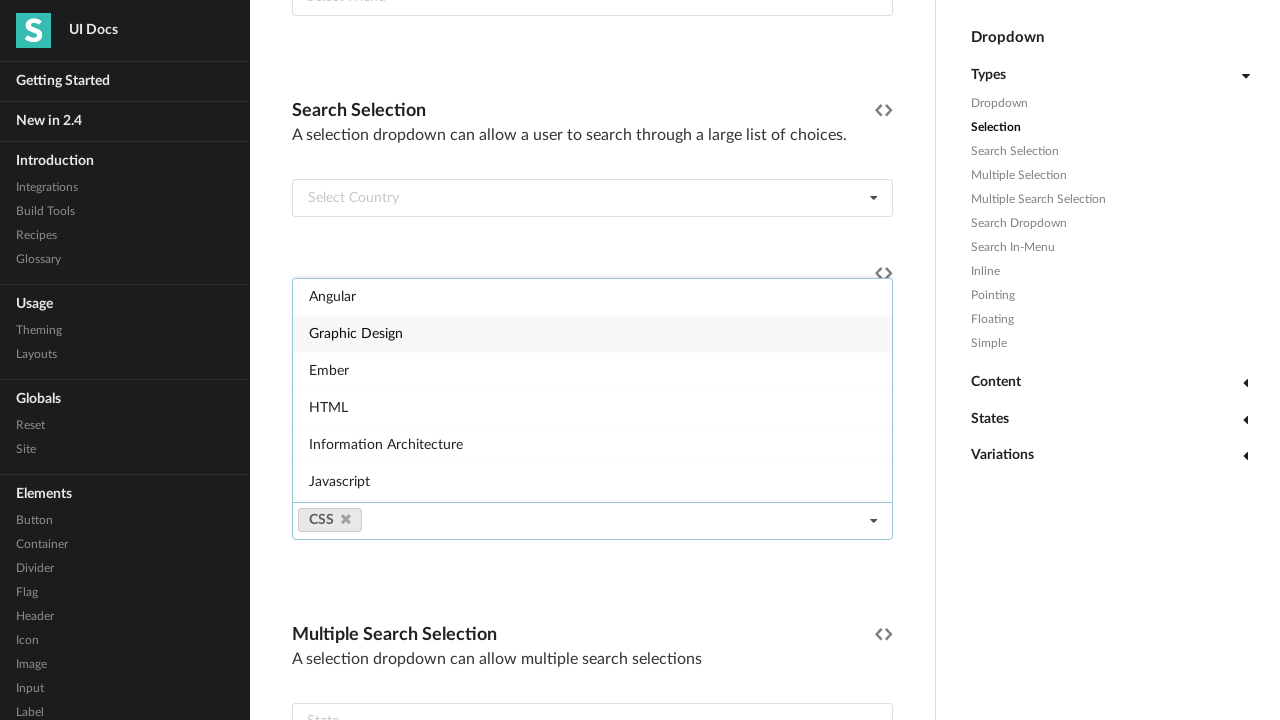

Waited for dropdown to reopen
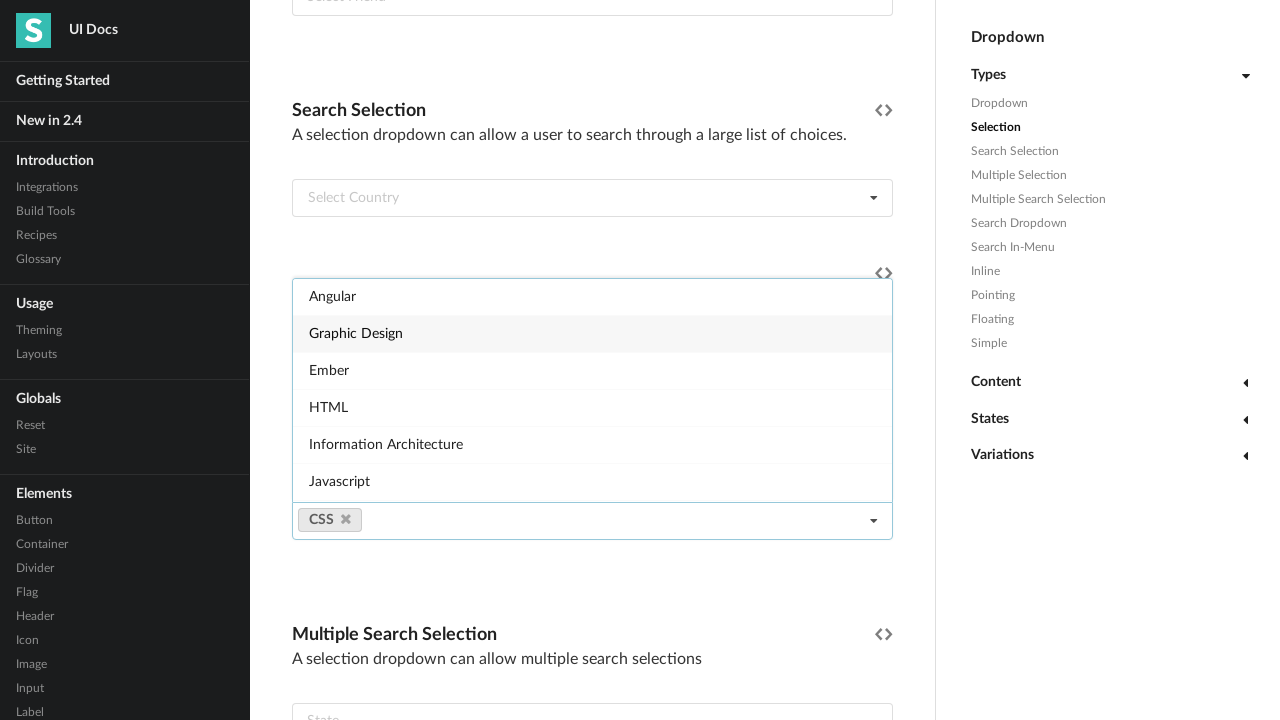

Selected 'HTML' option from dropdown at (592, 408) on //a[@id='multiple-selection']/following-sibling::div[contains(@class, 'dropdown'
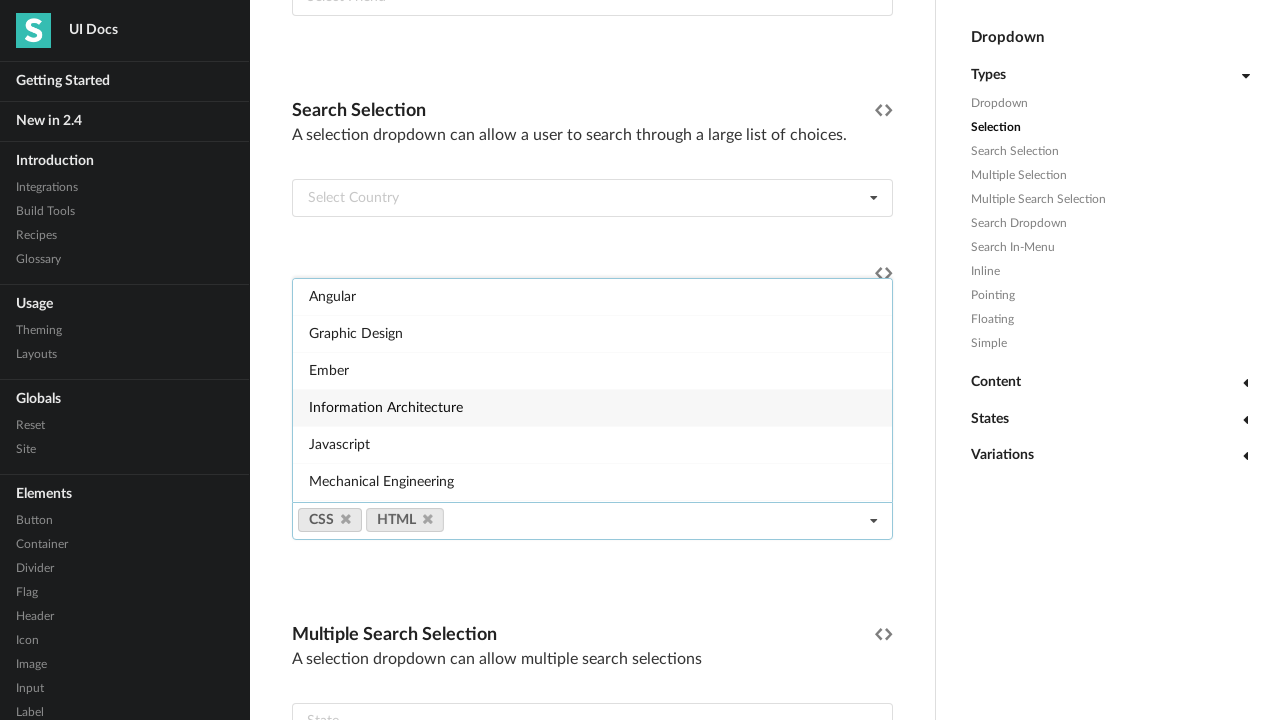

Waited after selecting HTML
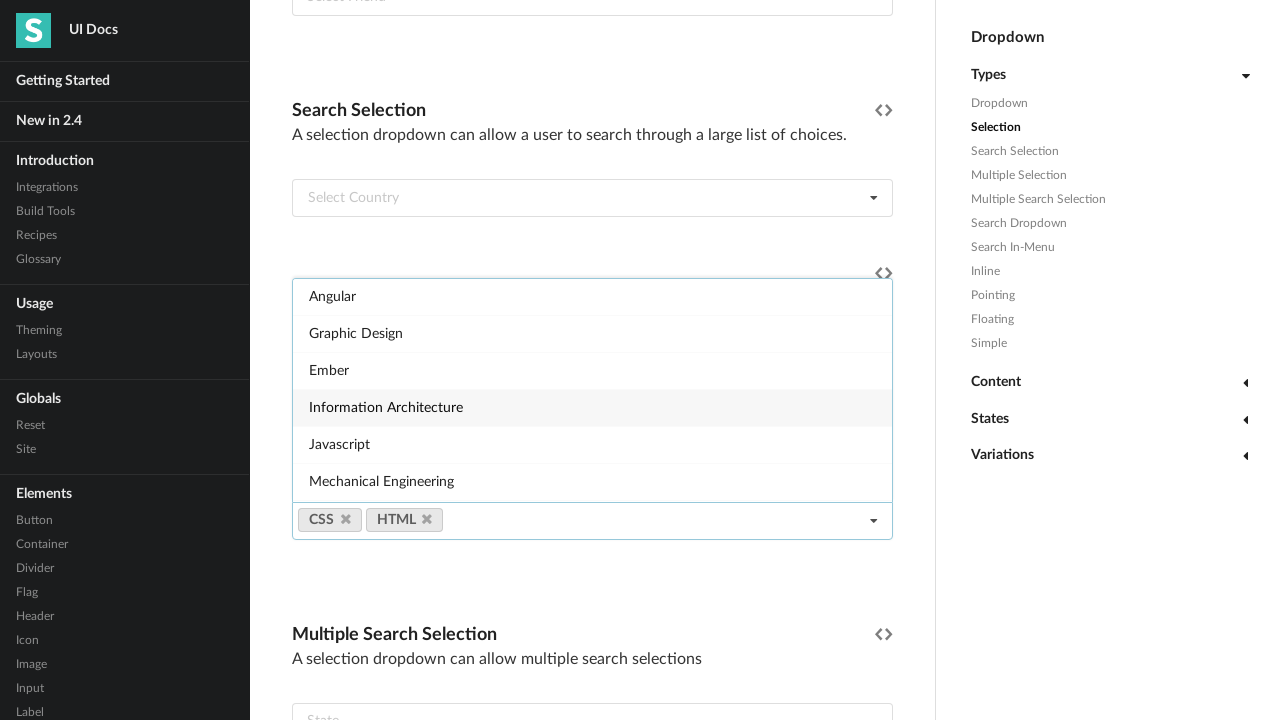

Clicked dropdown again to reopen at (592, 521) on //a[@id='multiple-selection']/following-sibling::div[contains(@class, 'dropdown'
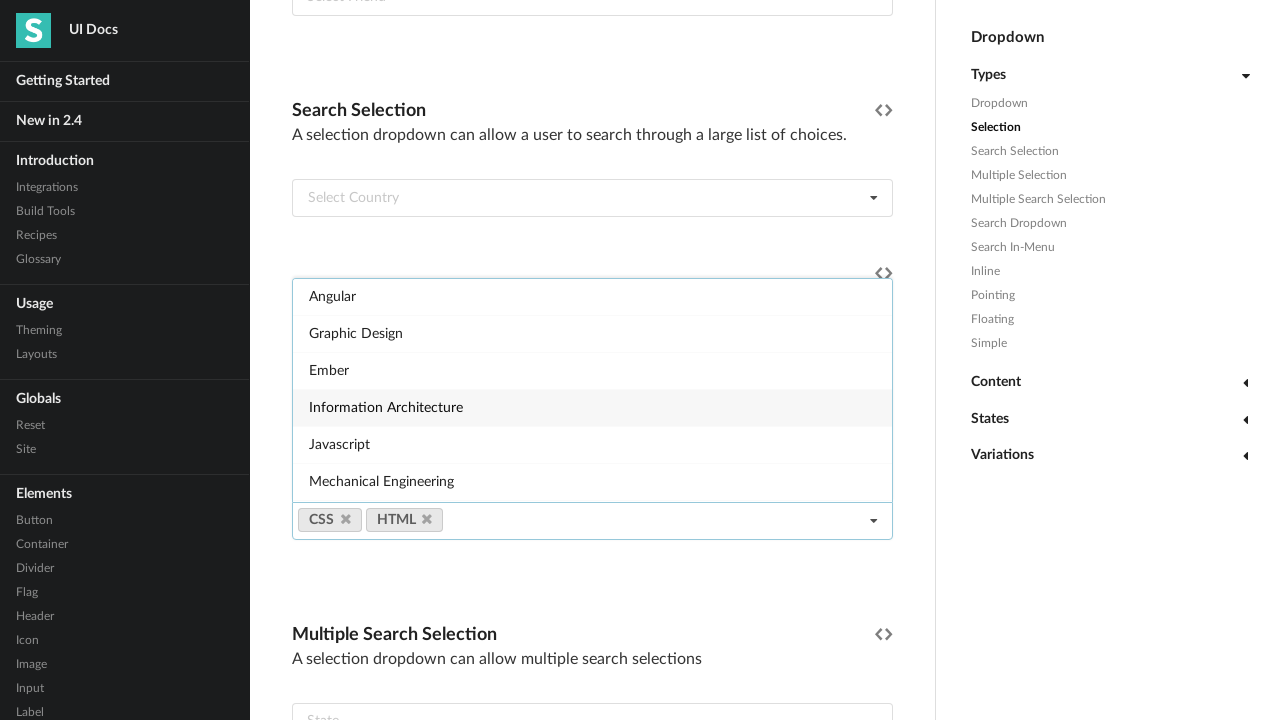

Waited for dropdown to reopen
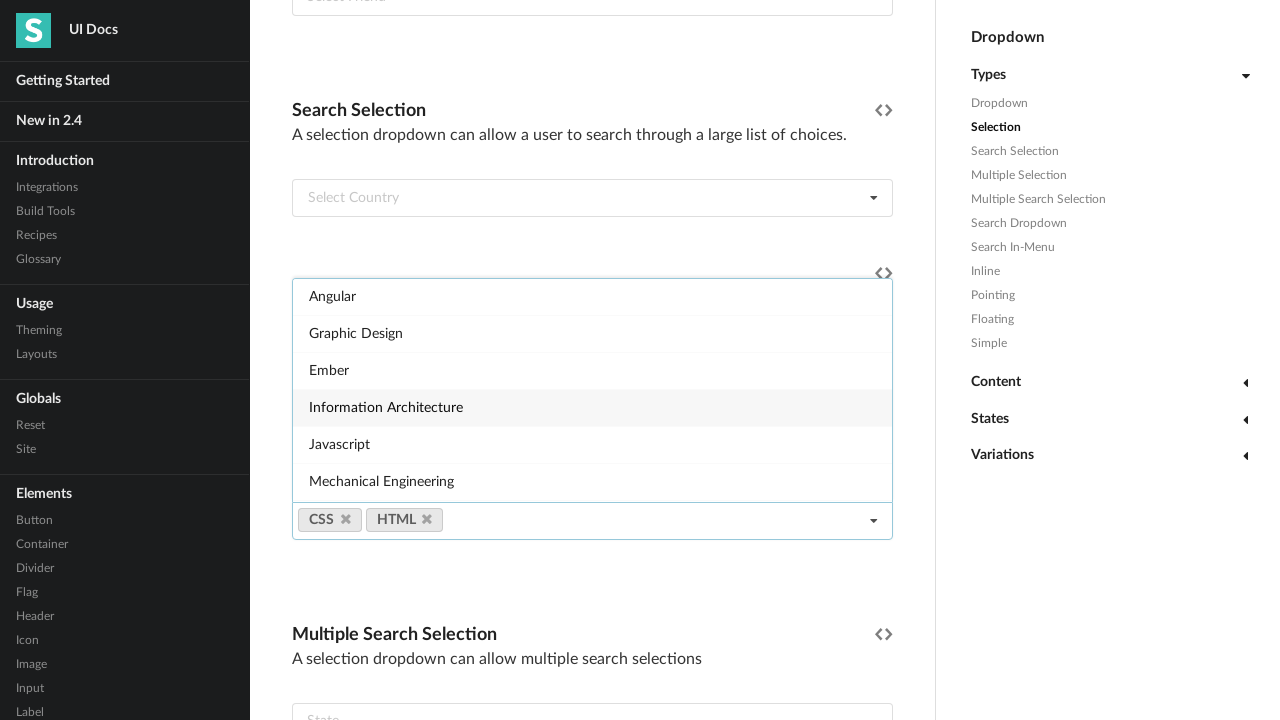

Selected 'Ember' option from dropdown at (592, 371) on //a[@id='multiple-selection']/following-sibling::div[contains(@class, 'dropdown'
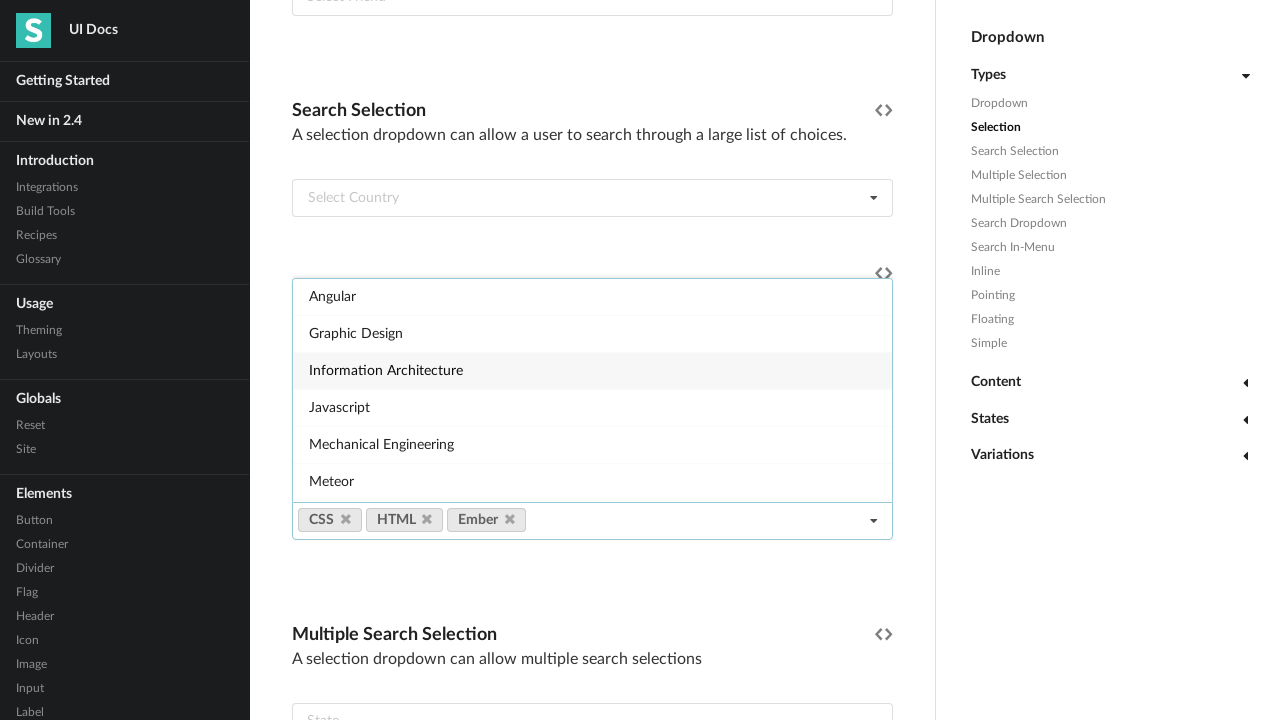

Waited after selecting Ember
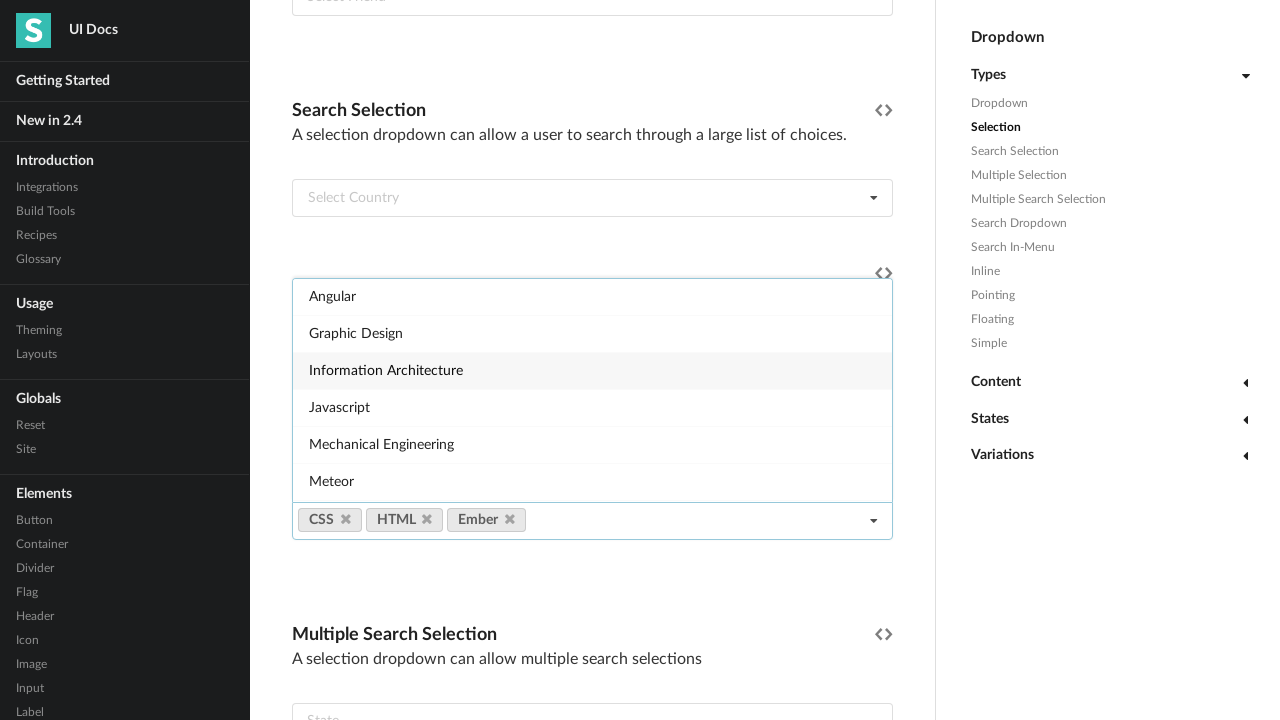

Verified that selected item labels are visible in the dropdown
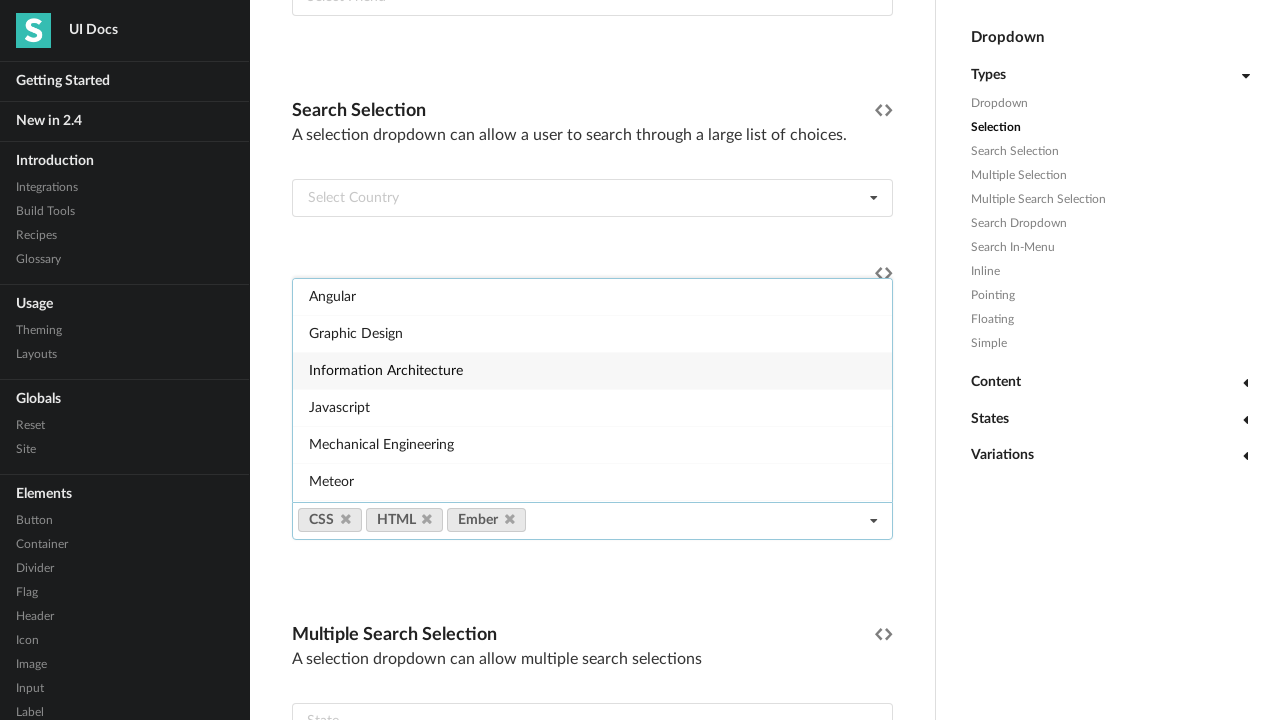

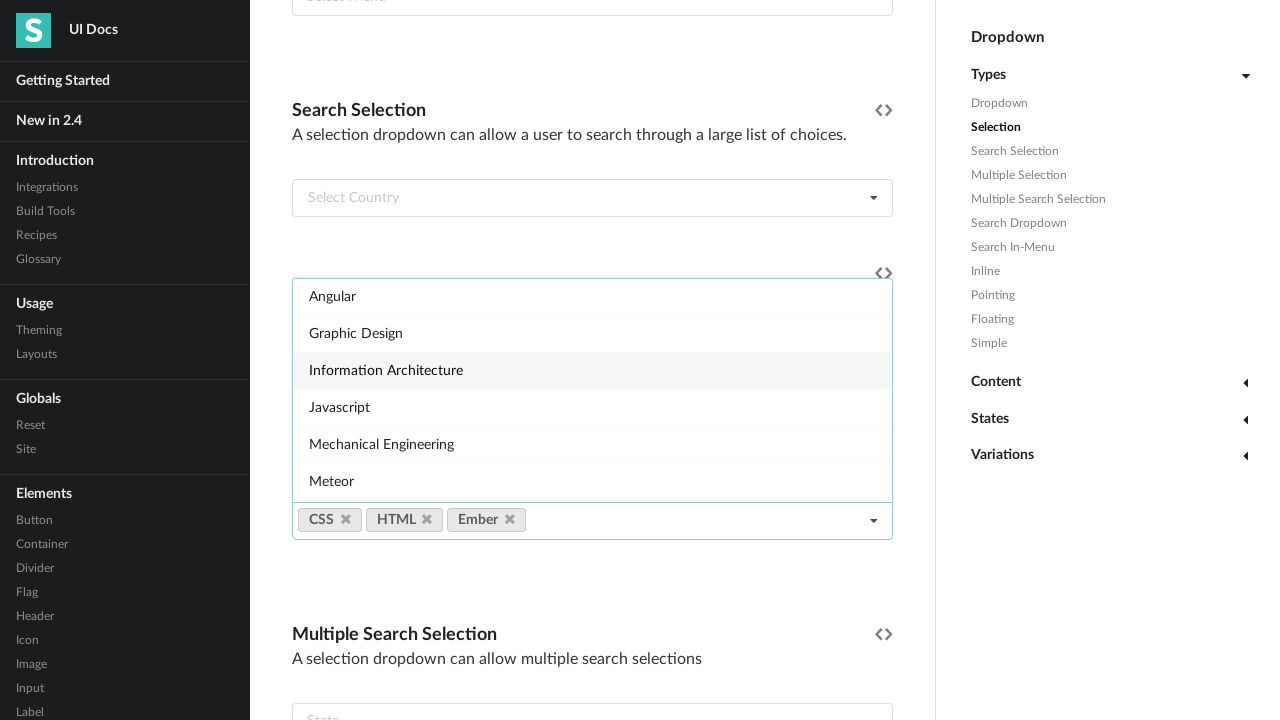